Tests opting out of A/B tests by adding an opt-out cookie after visiting the page, then refreshing to verify the page shows "No A/B Test" heading

Starting URL: http://the-internet.herokuapp.com/abtest

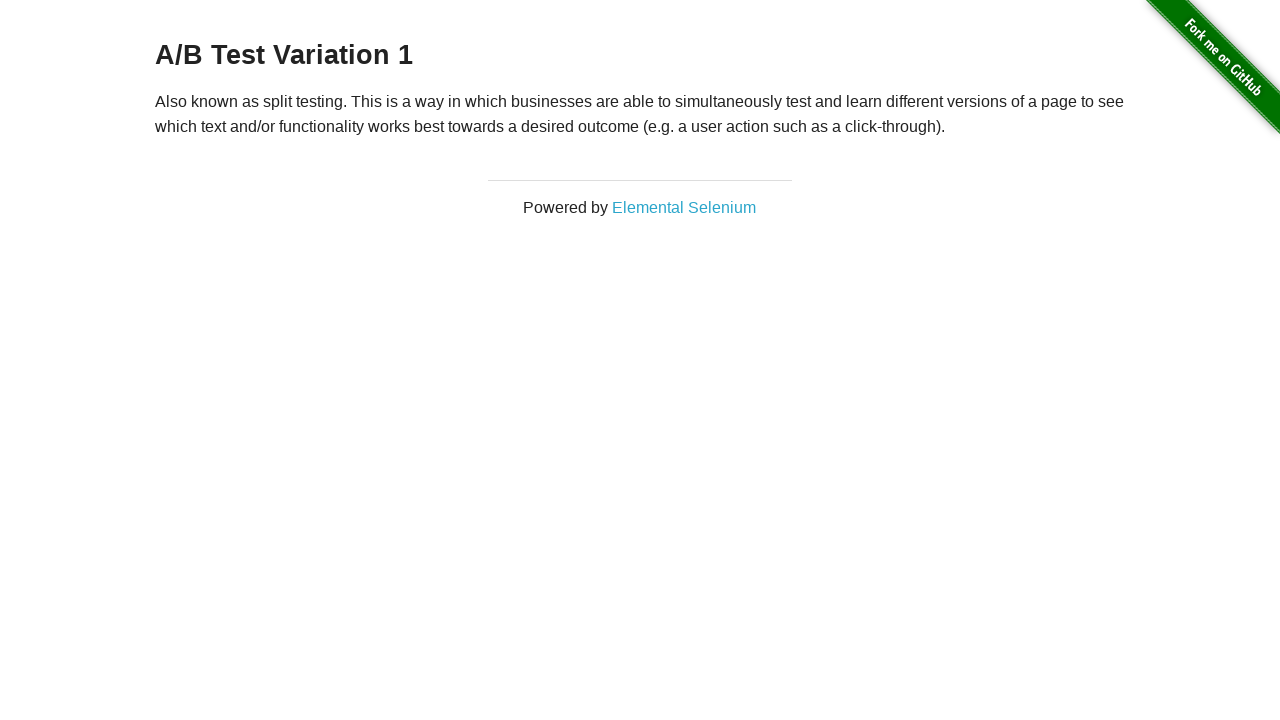

Located h3 heading element
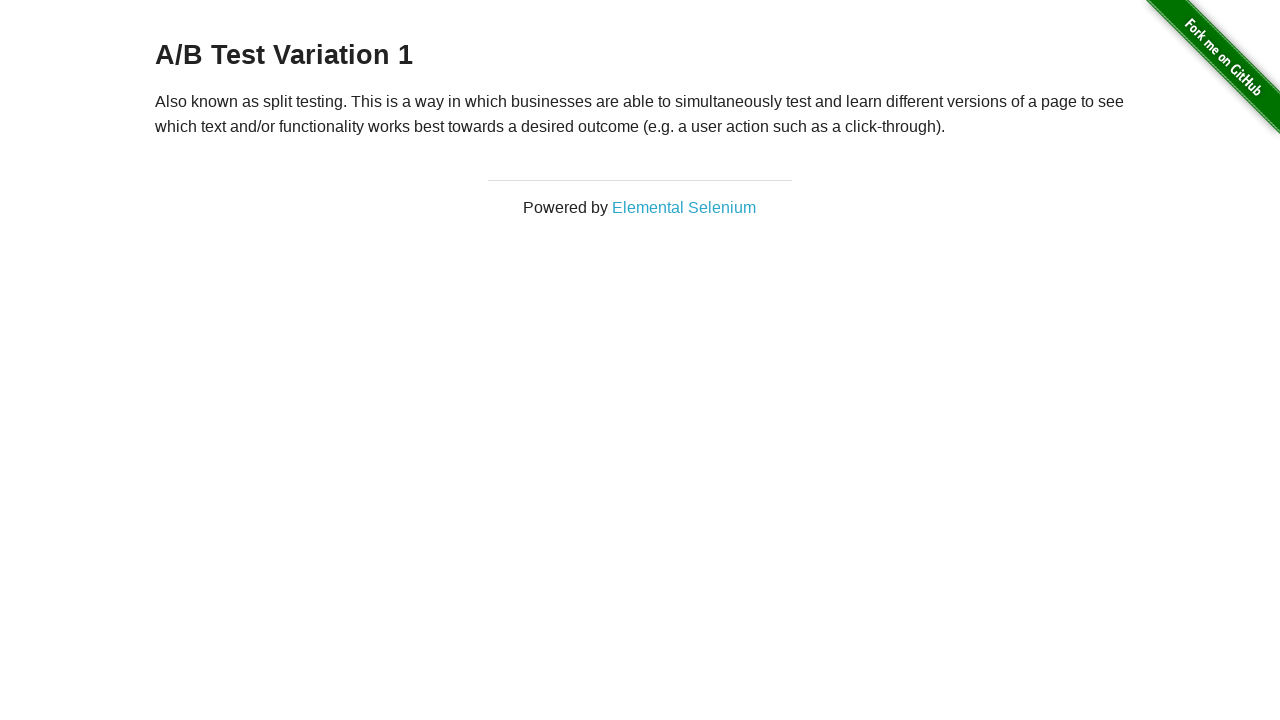

Waited for h3 heading to be visible
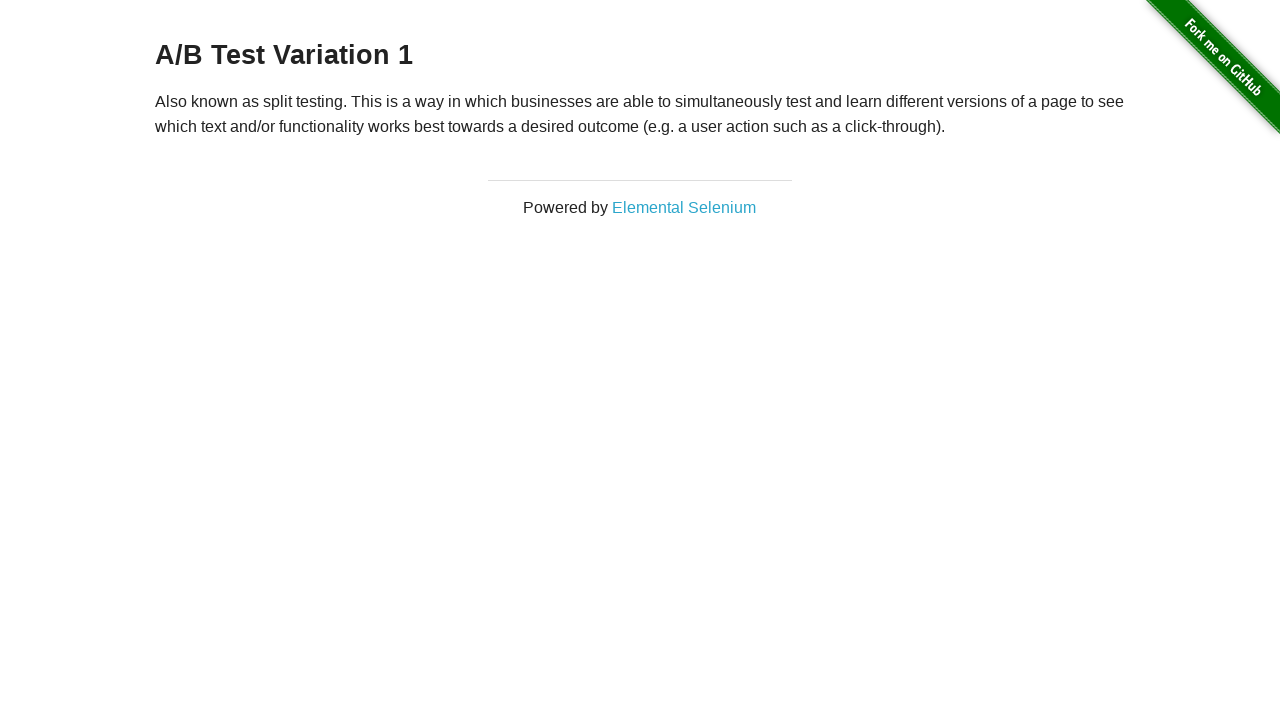

Added optimizelyOptOut cookie to context
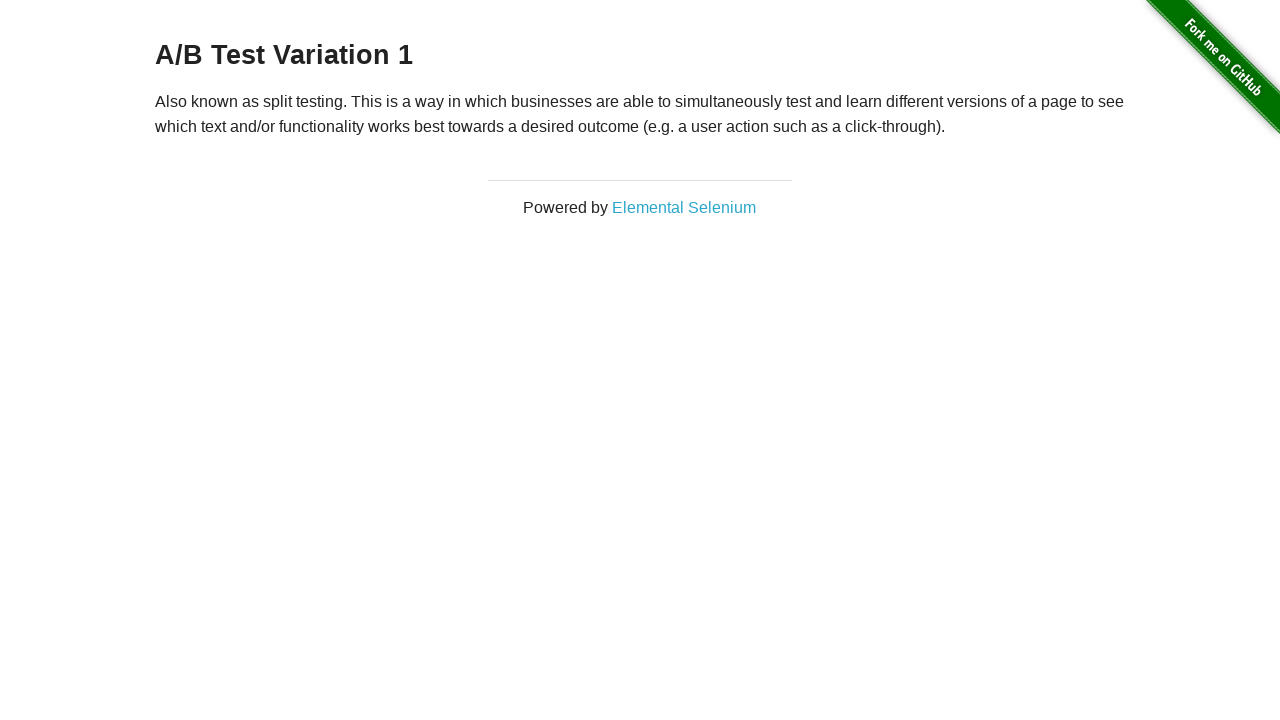

Reloaded the page after adding opt-out cookie
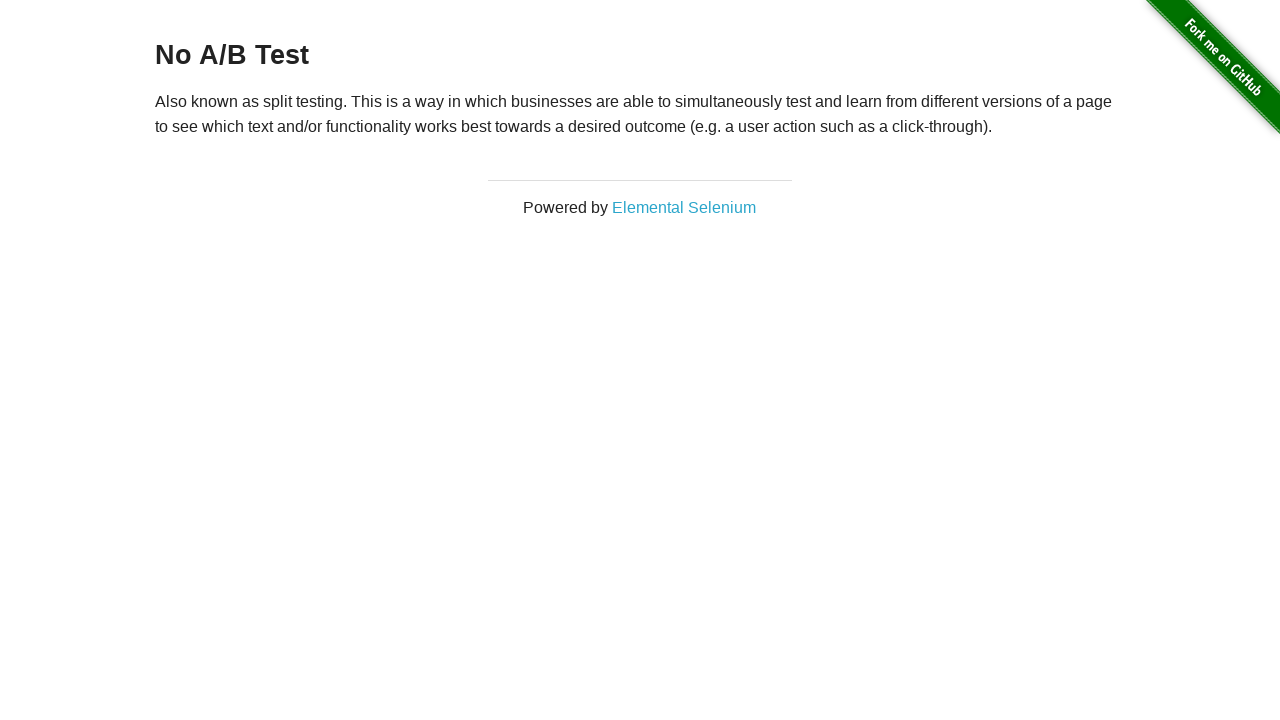

Waited for h3 heading after page reload
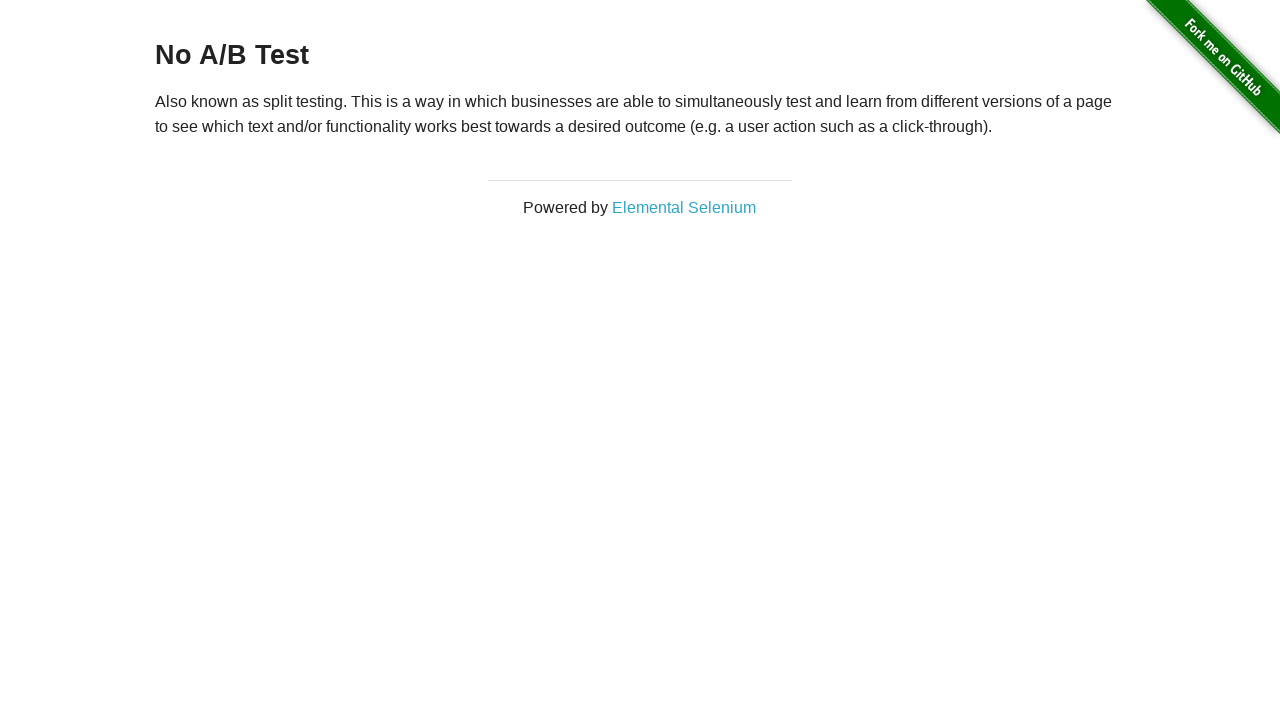

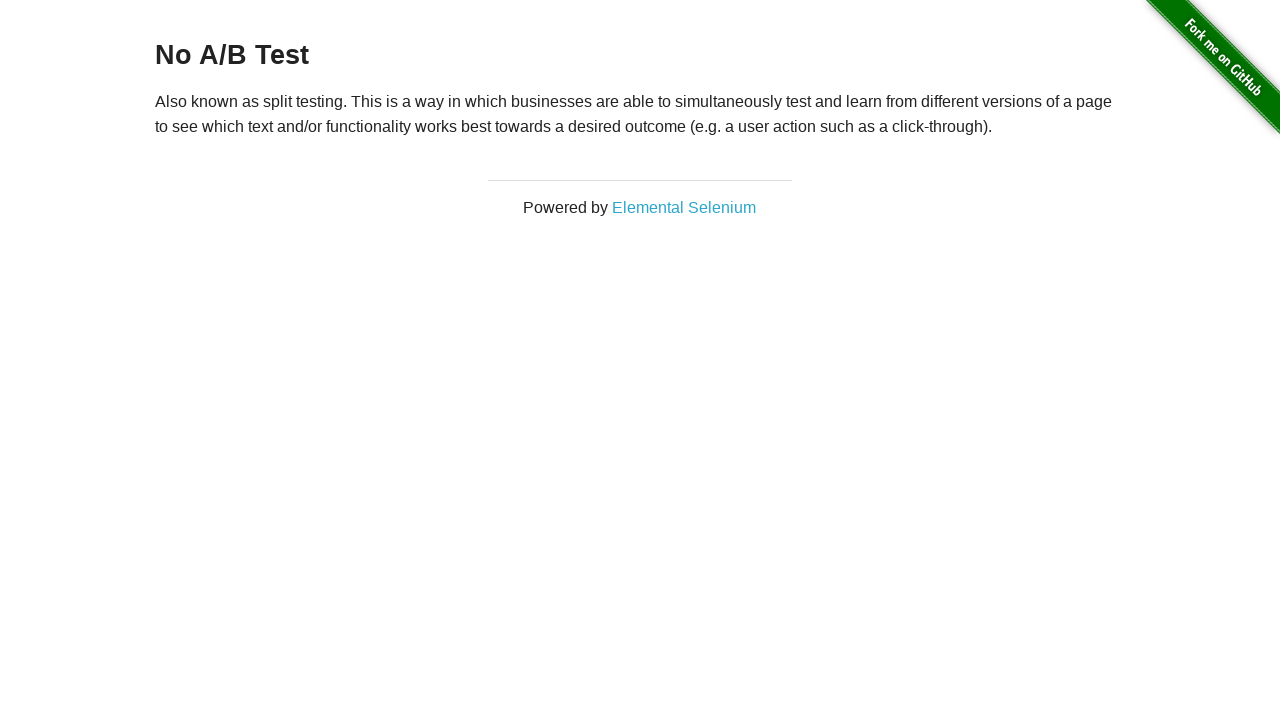